Tests date picker functionality by selecting a specific year, month and date from dropdown menus and calendar

Starting URL: https://testautomationpractice.blogspot.com/

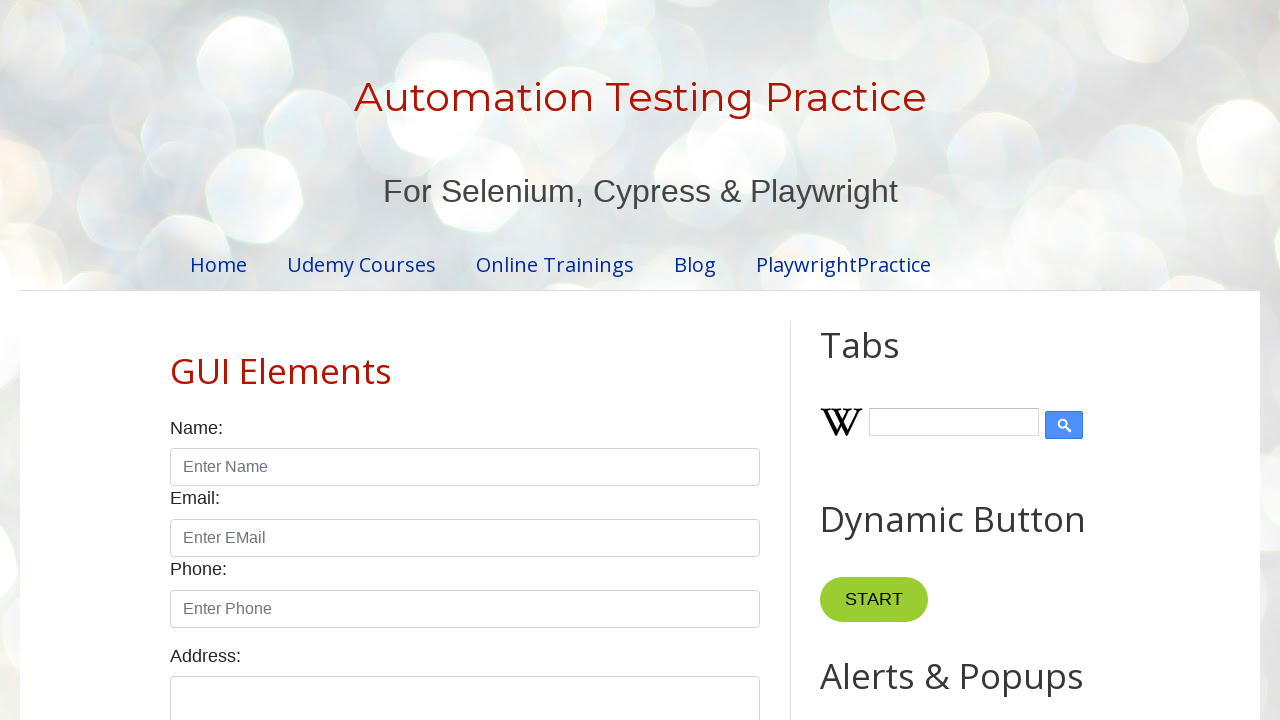

Clicked date input field to open date picker at (520, 360) on #txtDate
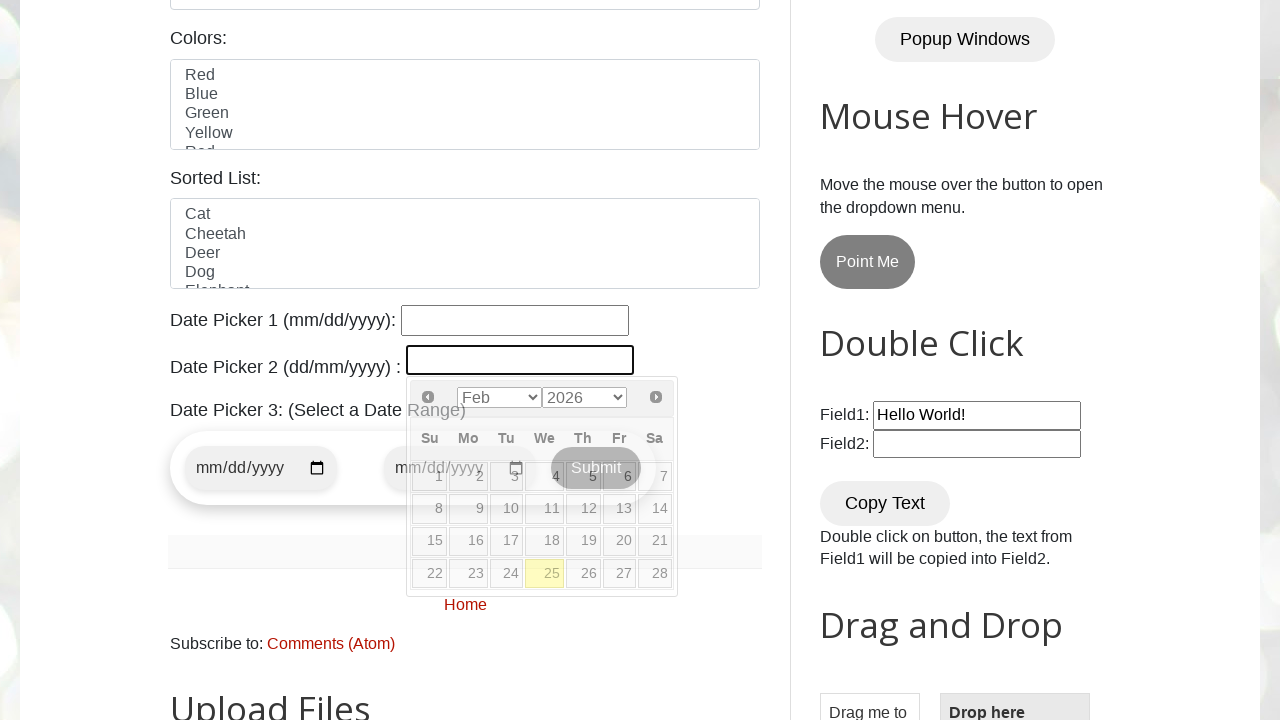

Selected year 2020 from year dropdown on select[aria-label='Select year']
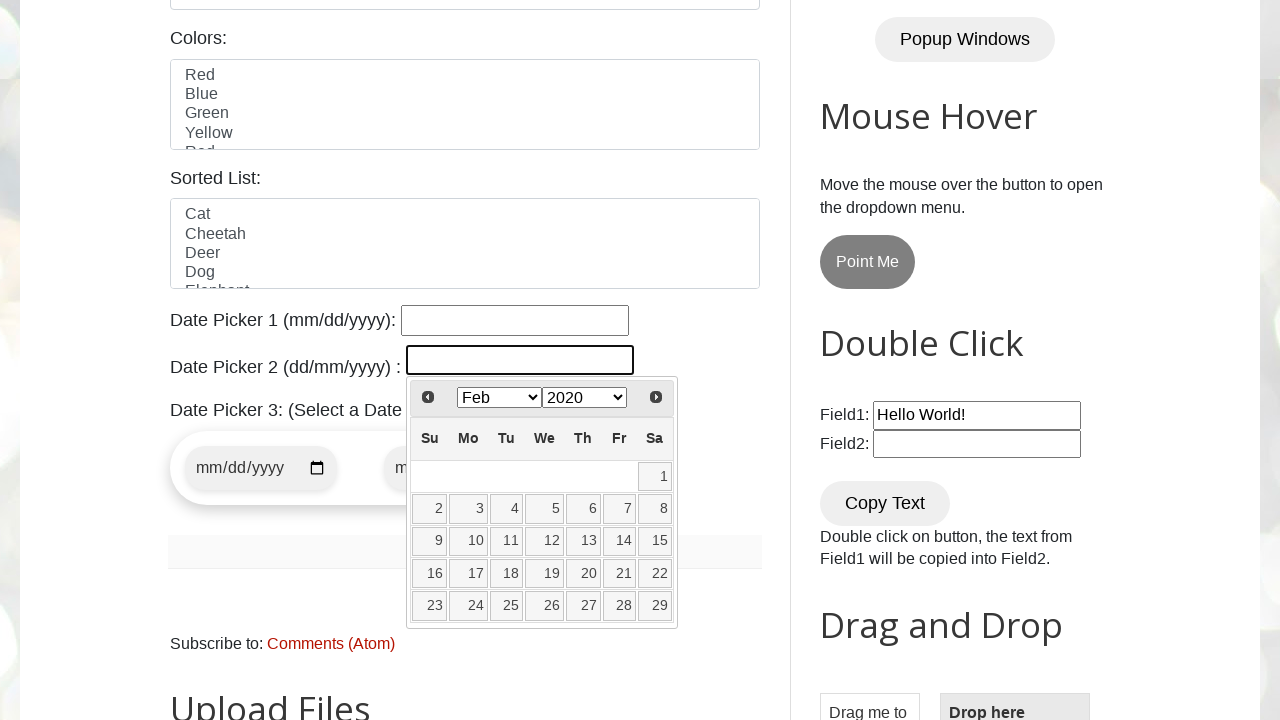

Selected July from month dropdown on select[aria-label='Select month']
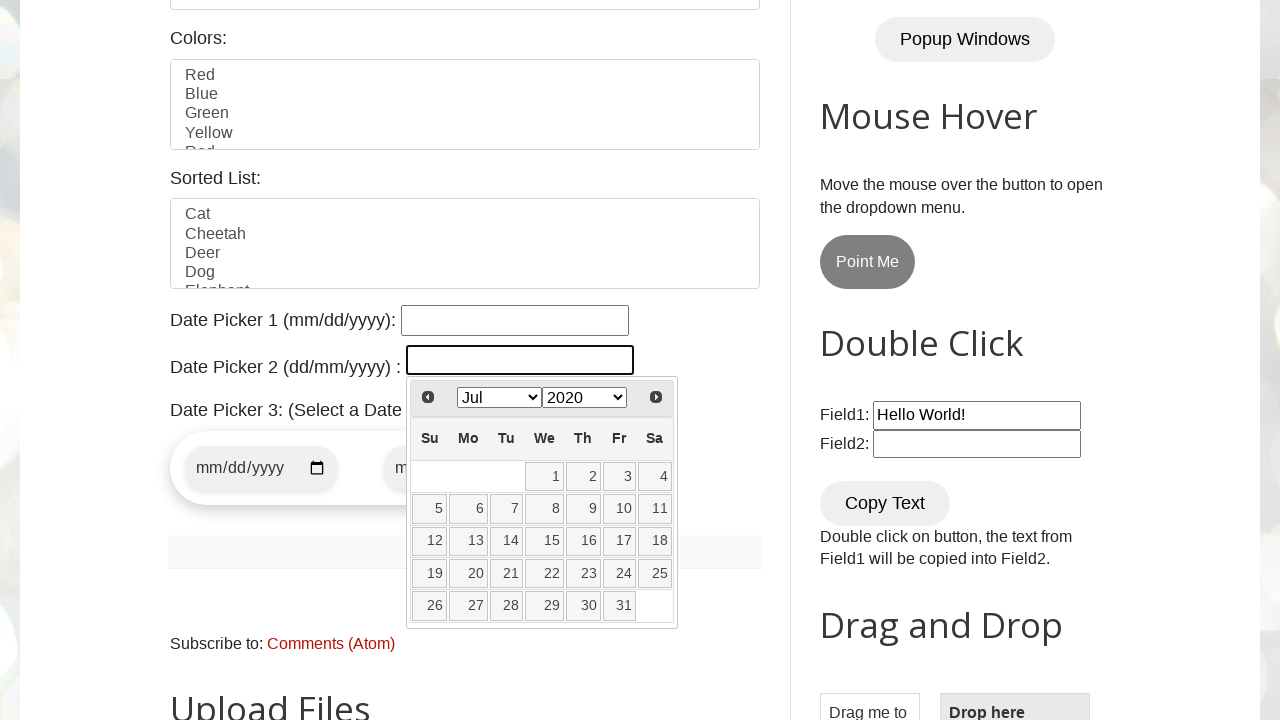

Clicked on date 13 in the calendar at (468, 541) on a:has-text('13')
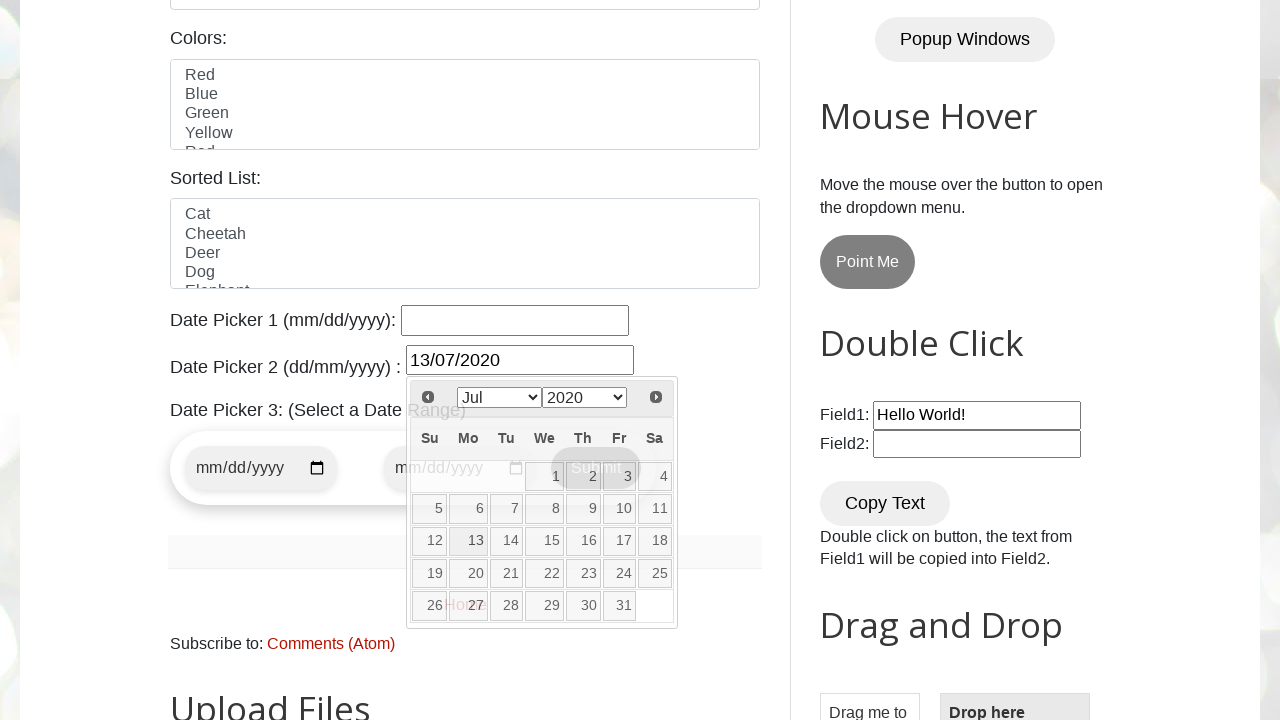

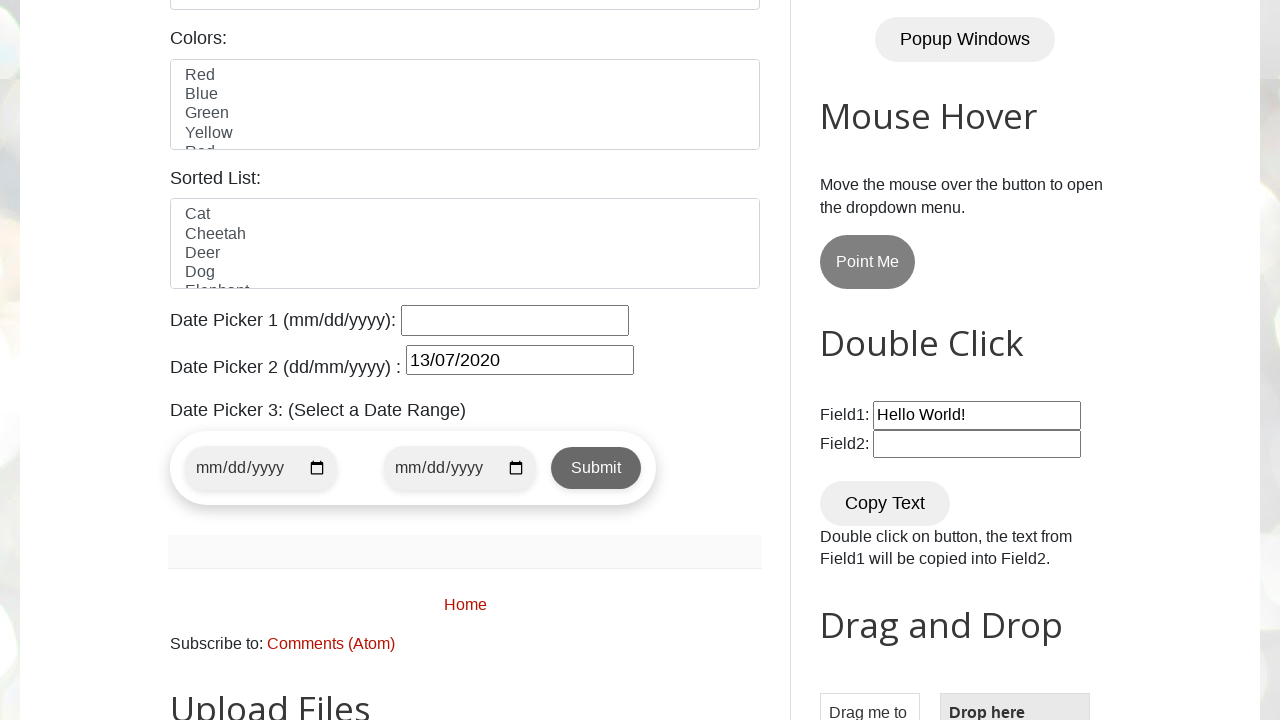